Tests GitHub search functionality by searching for a repository, navigating to it, and verifying an issue exists

Starting URL: https://github.com

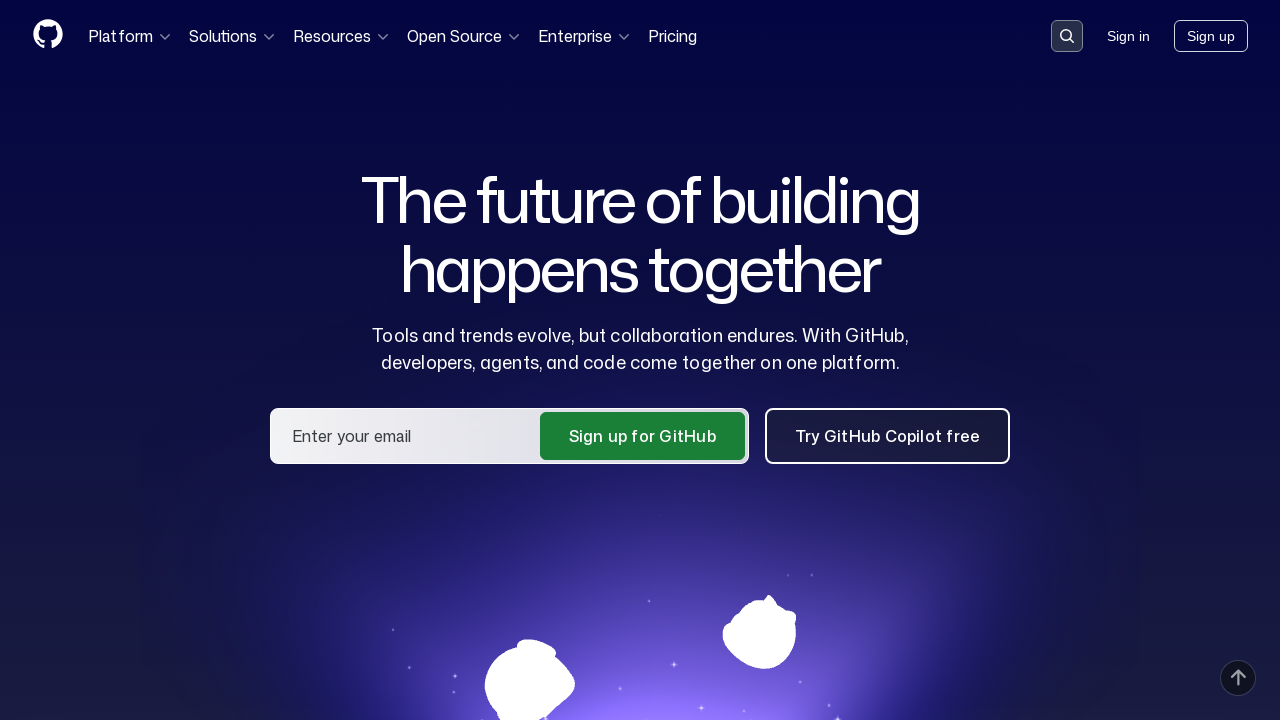

Clicked on search input container at (1067, 36) on .search-input-container
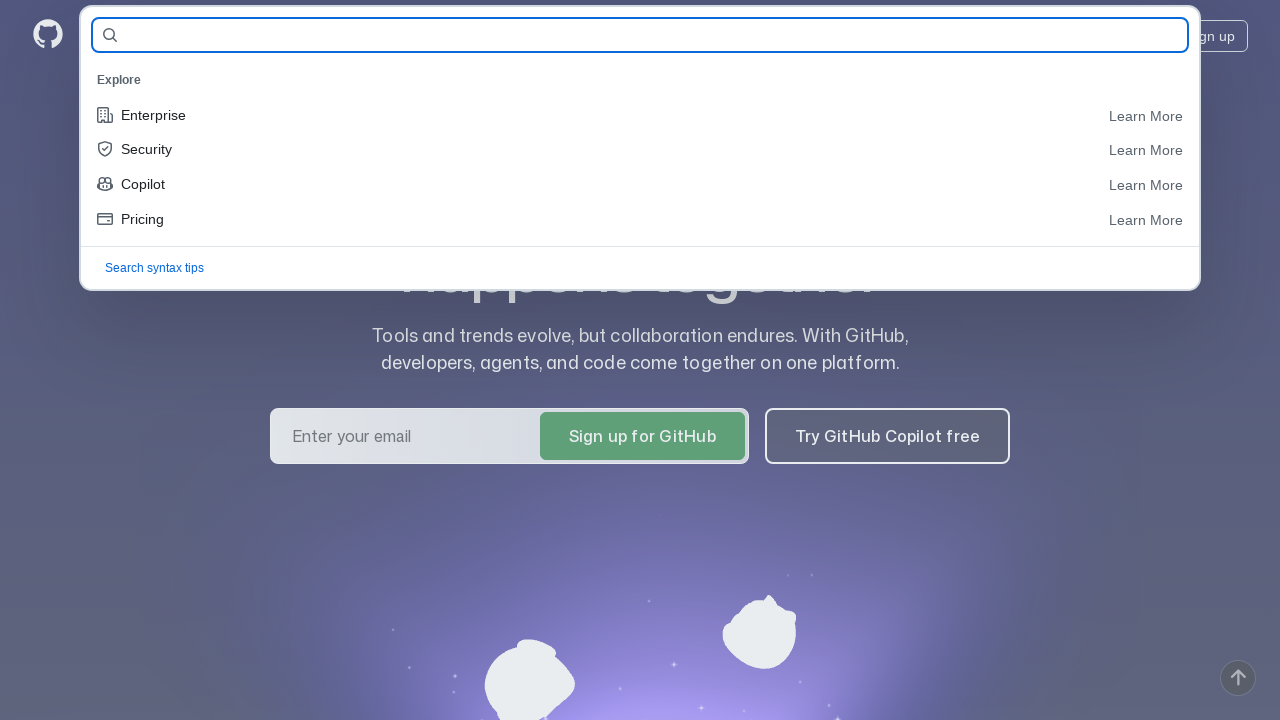

Filled search field with repository name 'Kachanok/qa_guru_allure_hw' on #query-builder-test
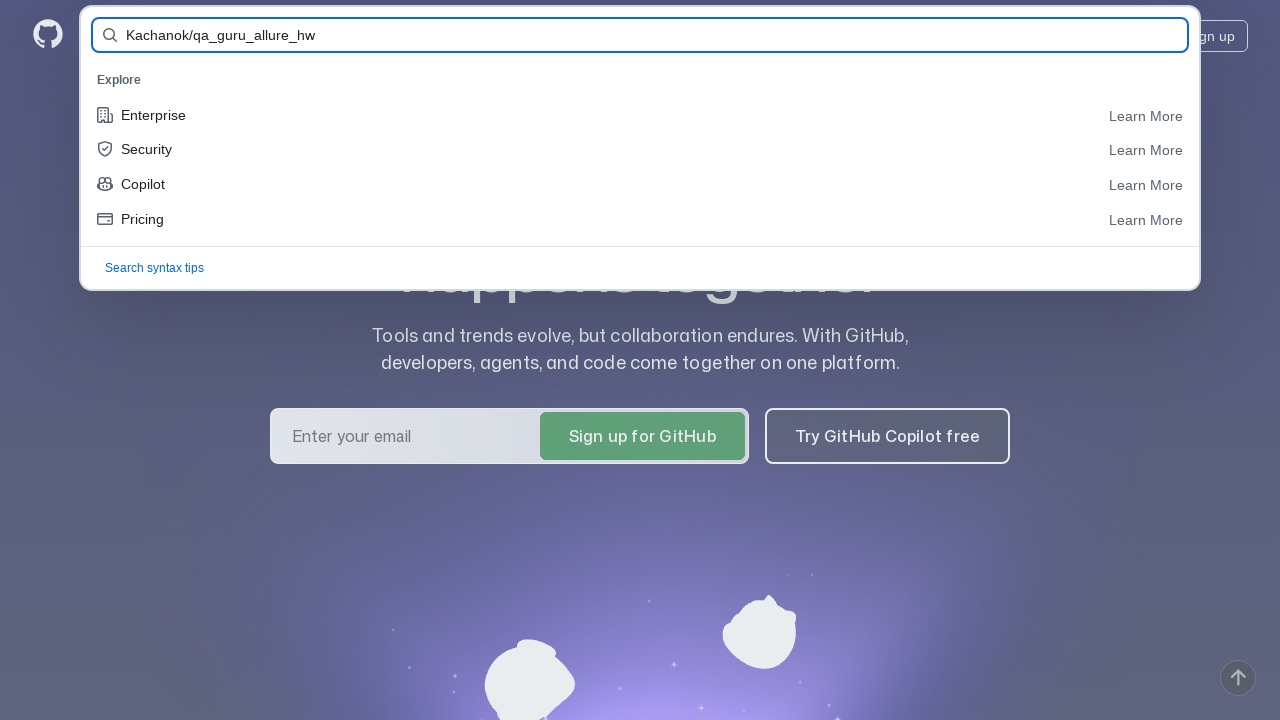

Submitted search form by pressing Enter on #query-builder-test
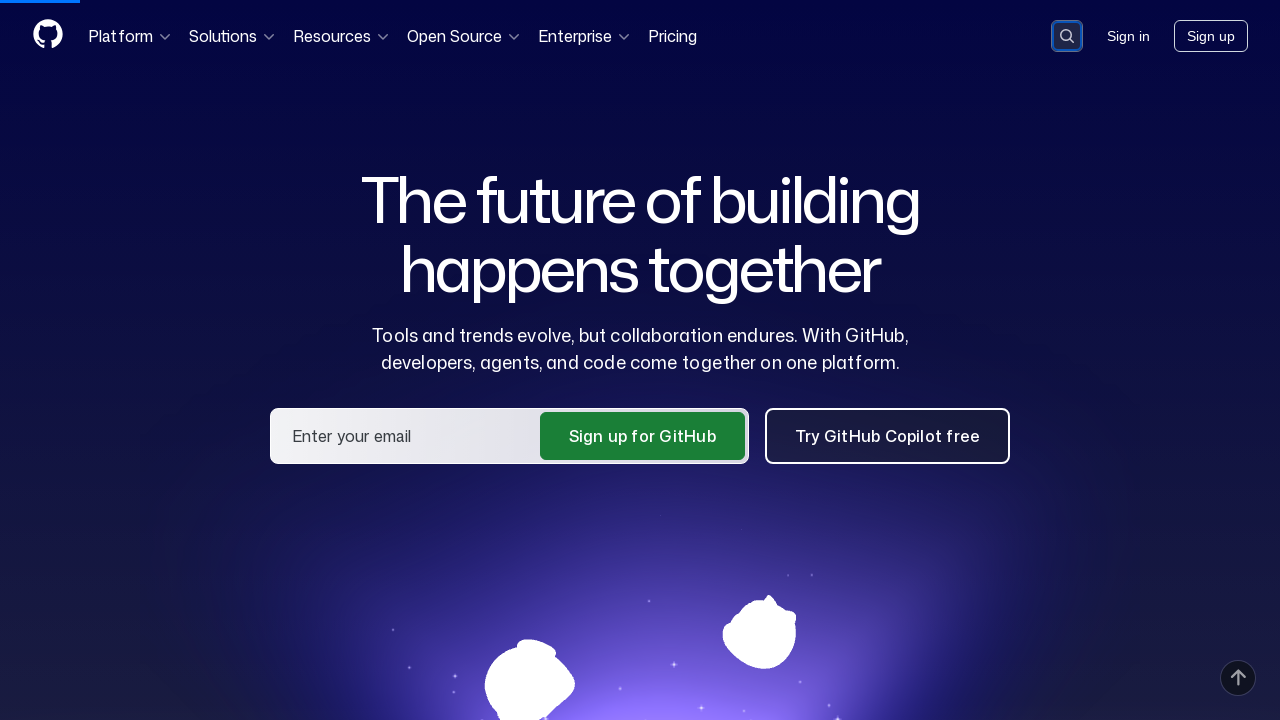

Navigated to repository by clicking on repository link at (482, 161) on a:has-text('Kachanok/qa_guru_allure_hw')
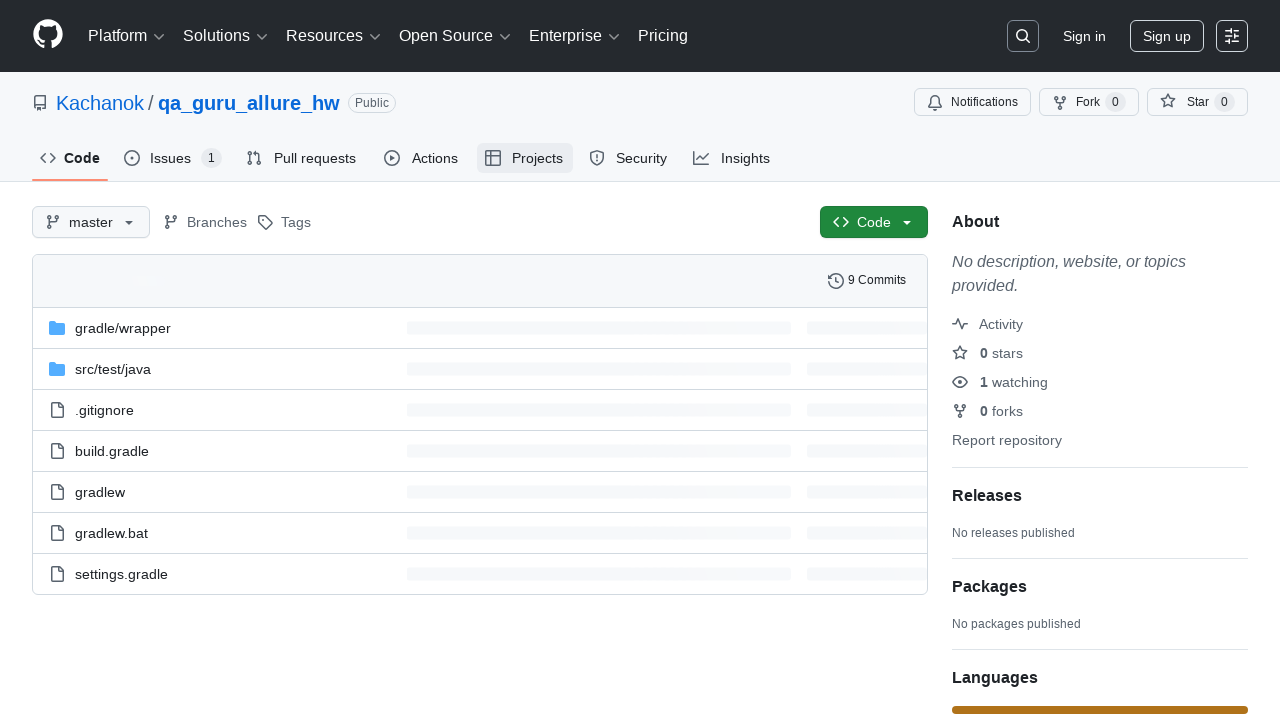

Clicked on Issues tab at (173, 158) on #issues-tab
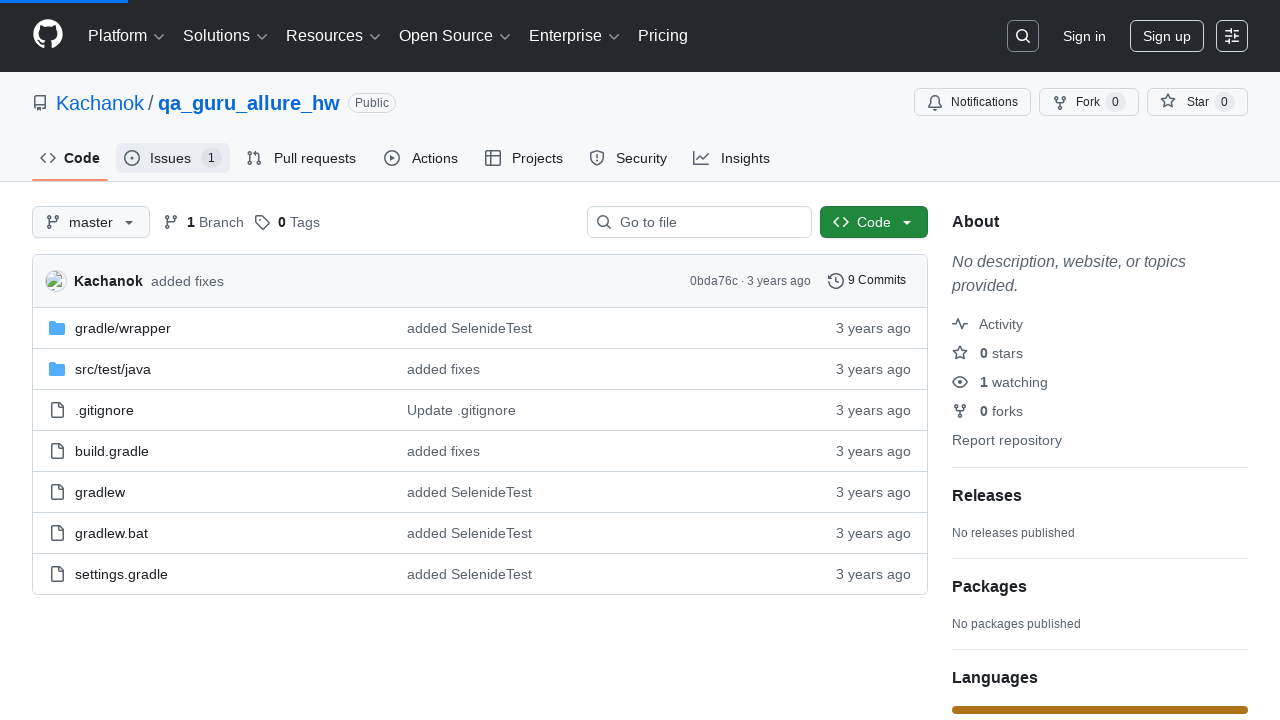

Verified that TestIssue exists in the repository
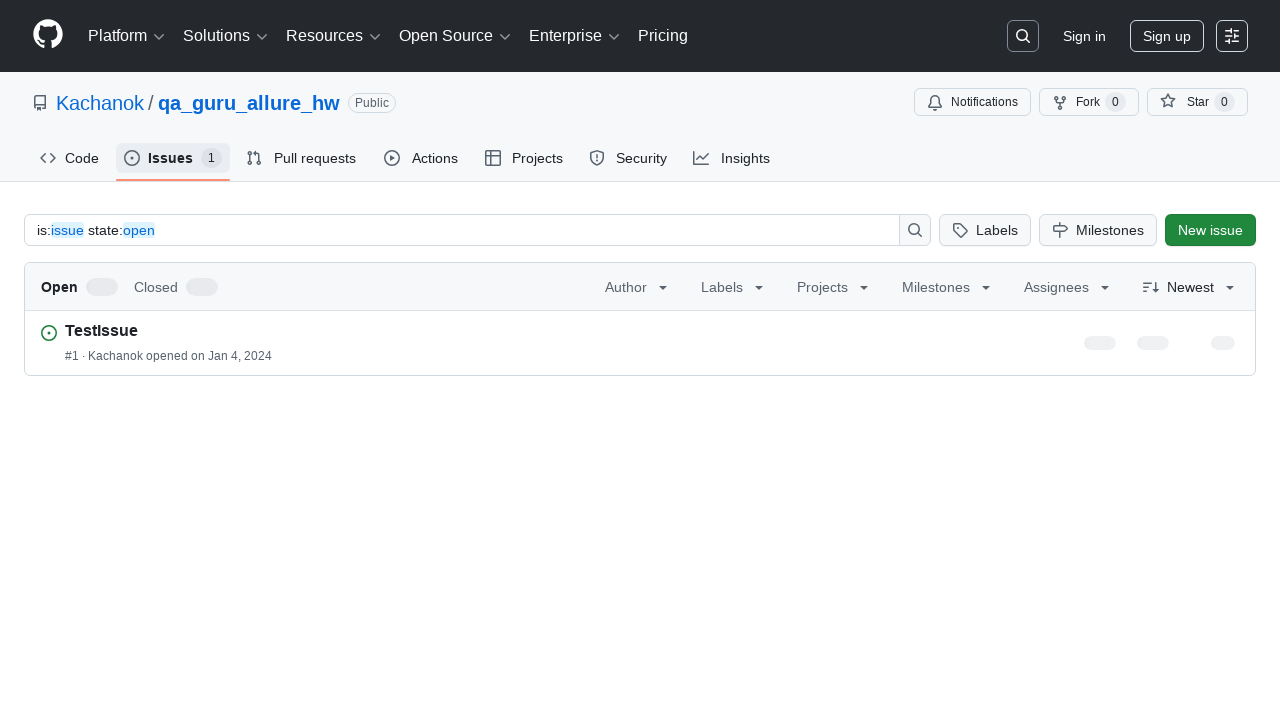

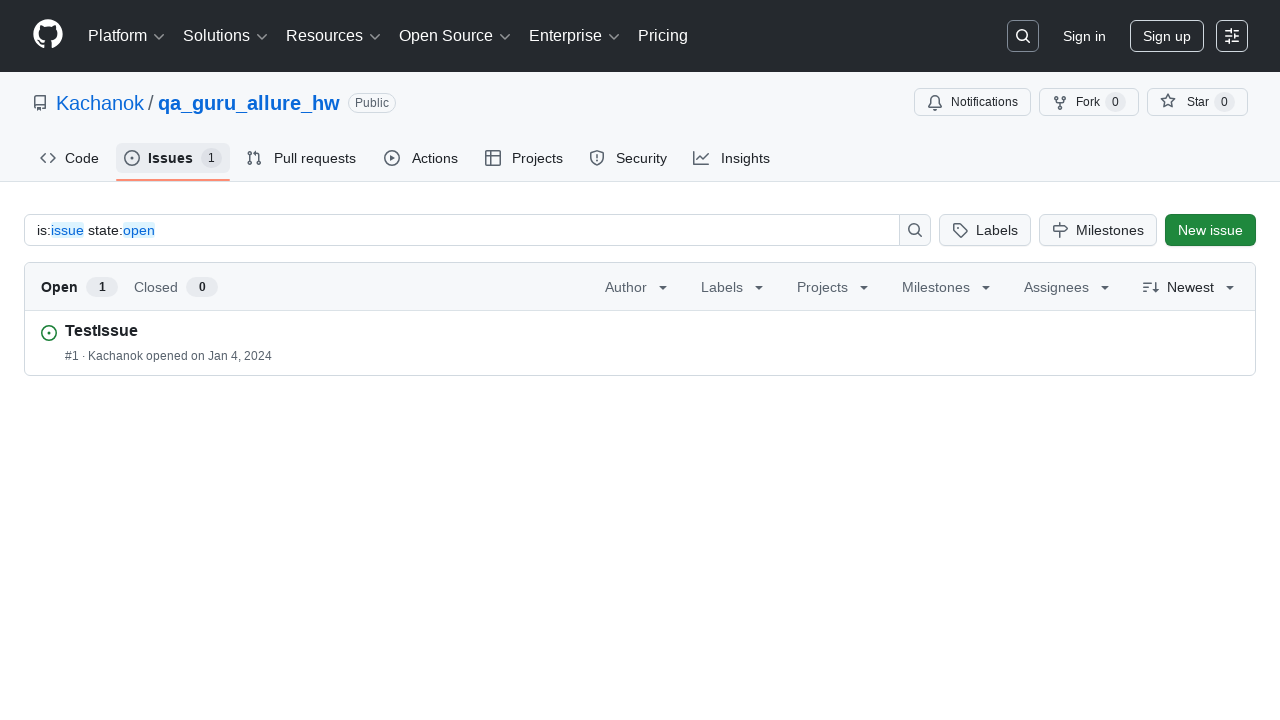